Tests that "Clear completed" button is hidden when there are no completed items

Starting URL: https://demo.playwright.dev/todomvc

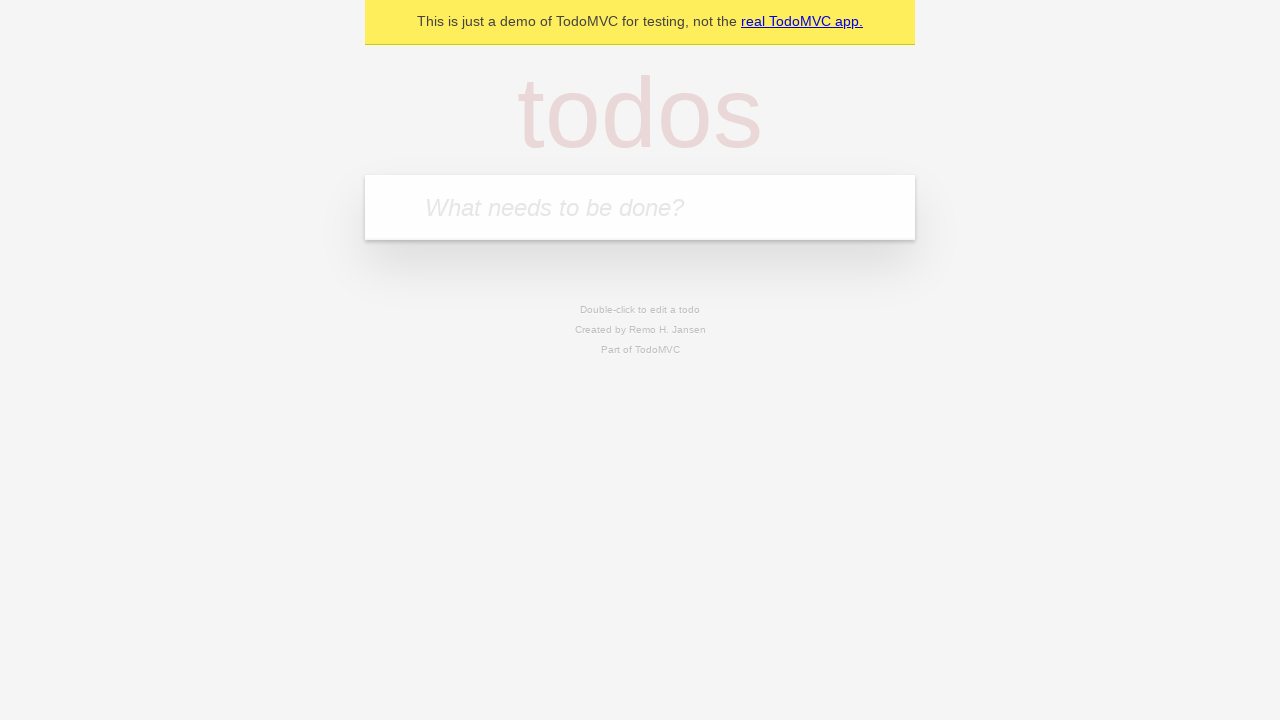

Located the todo input field
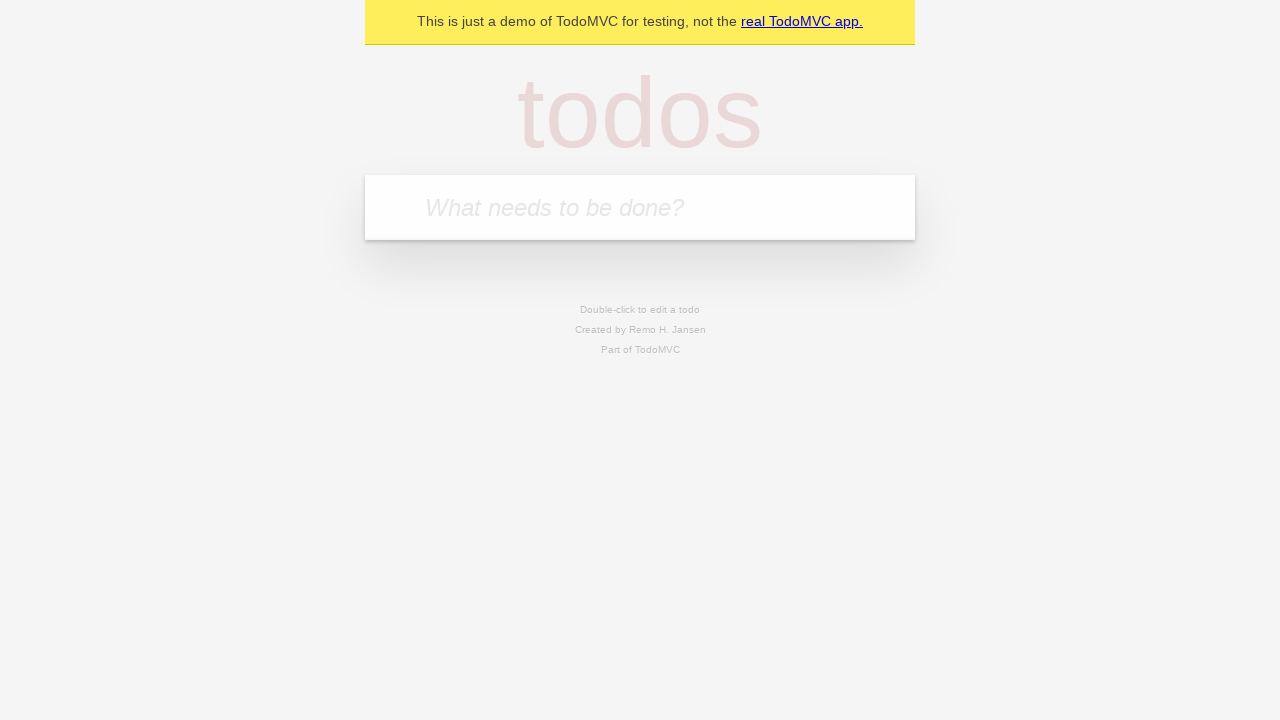

Filled todo input with 'buy some cheese' on internal:attr=[placeholder="What needs to be done?"i]
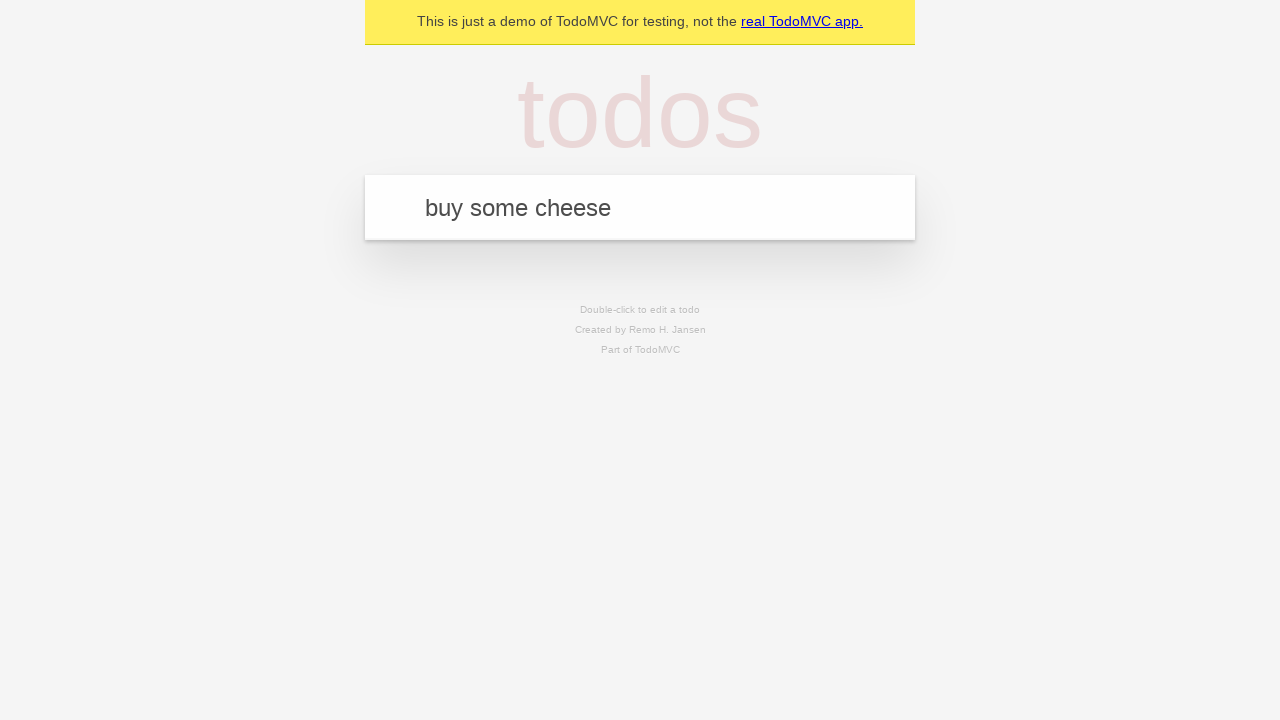

Pressed Enter to create first todo on internal:attr=[placeholder="What needs to be done?"i]
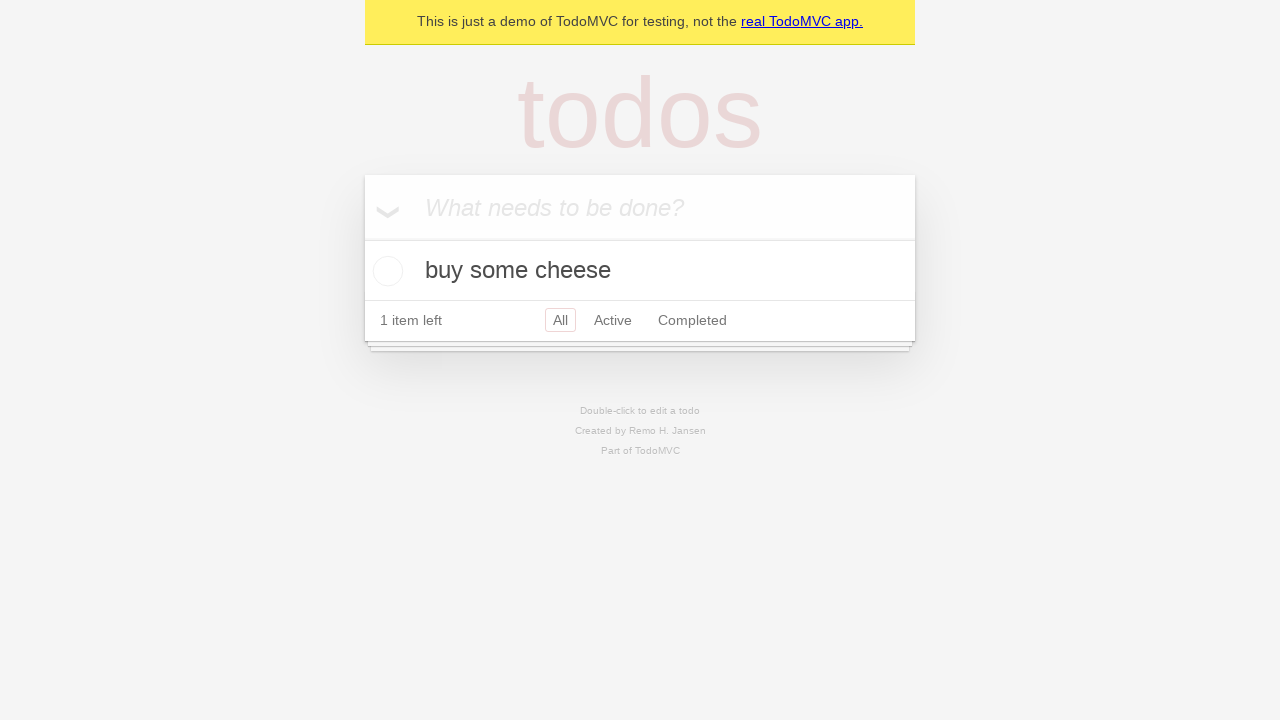

Filled todo input with 'feed the cat' on internal:attr=[placeholder="What needs to be done?"i]
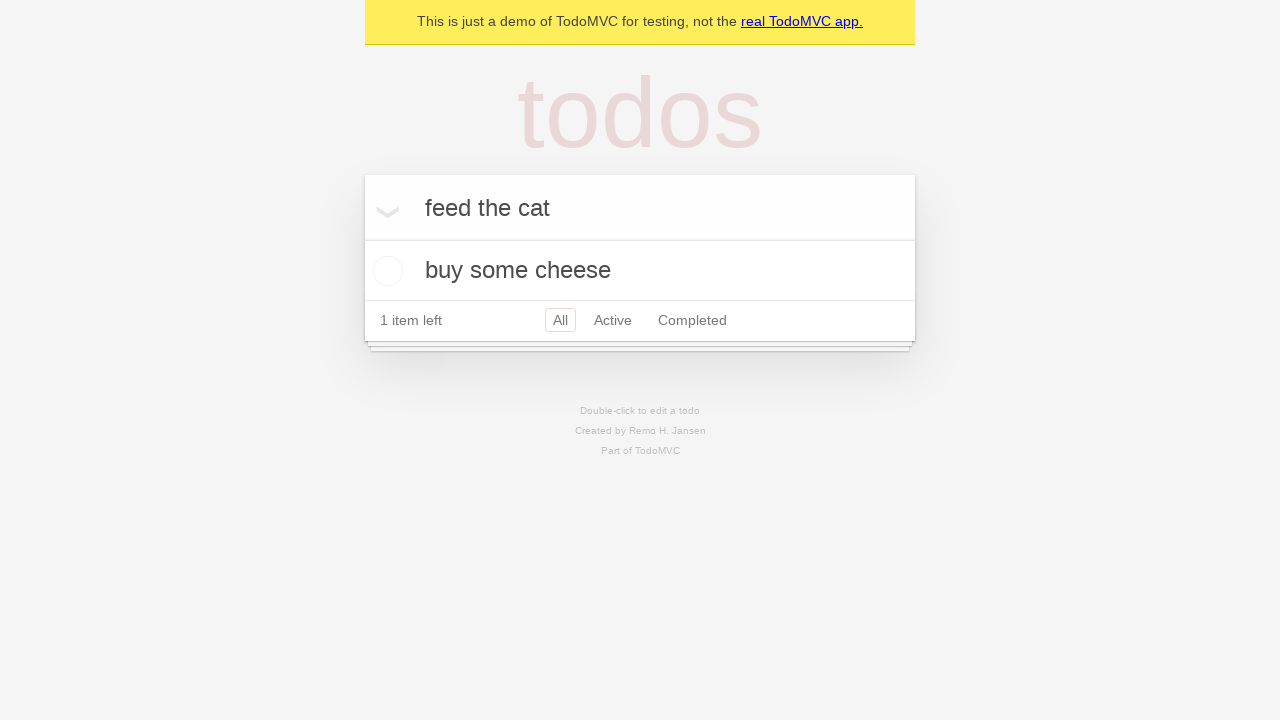

Pressed Enter to create second todo on internal:attr=[placeholder="What needs to be done?"i]
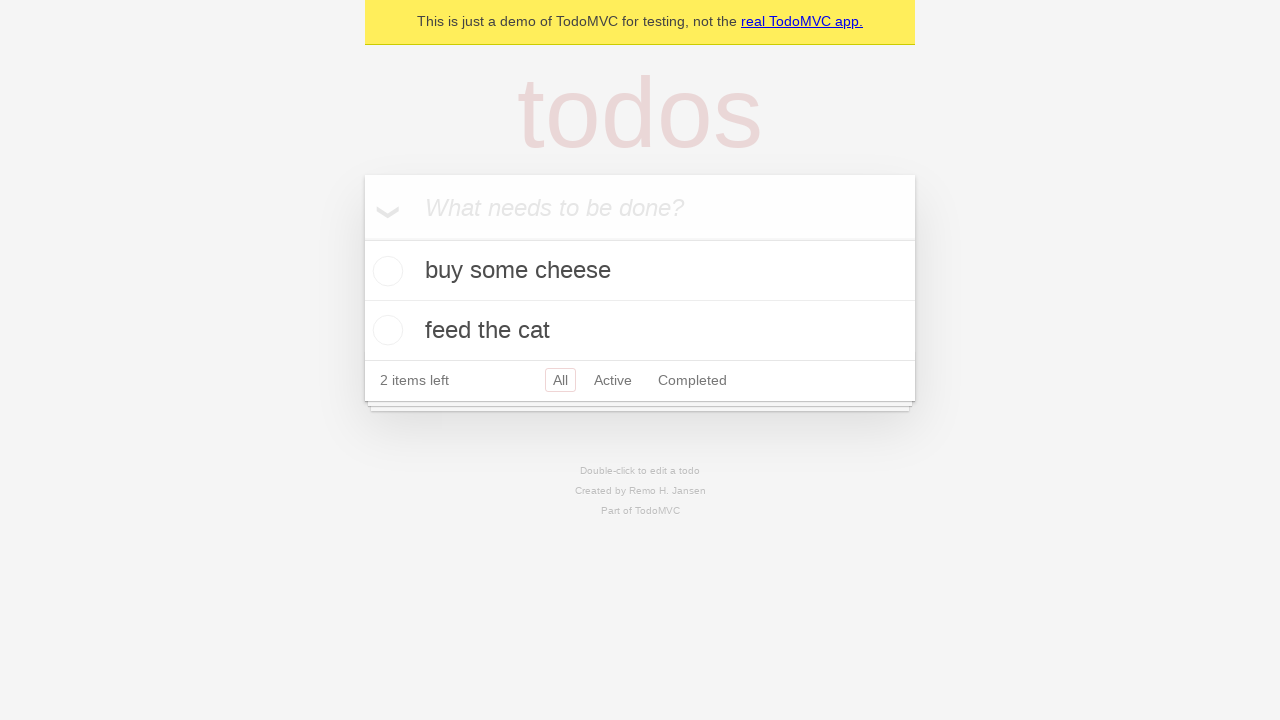

Filled todo input with 'book a doctors appointment' on internal:attr=[placeholder="What needs to be done?"i]
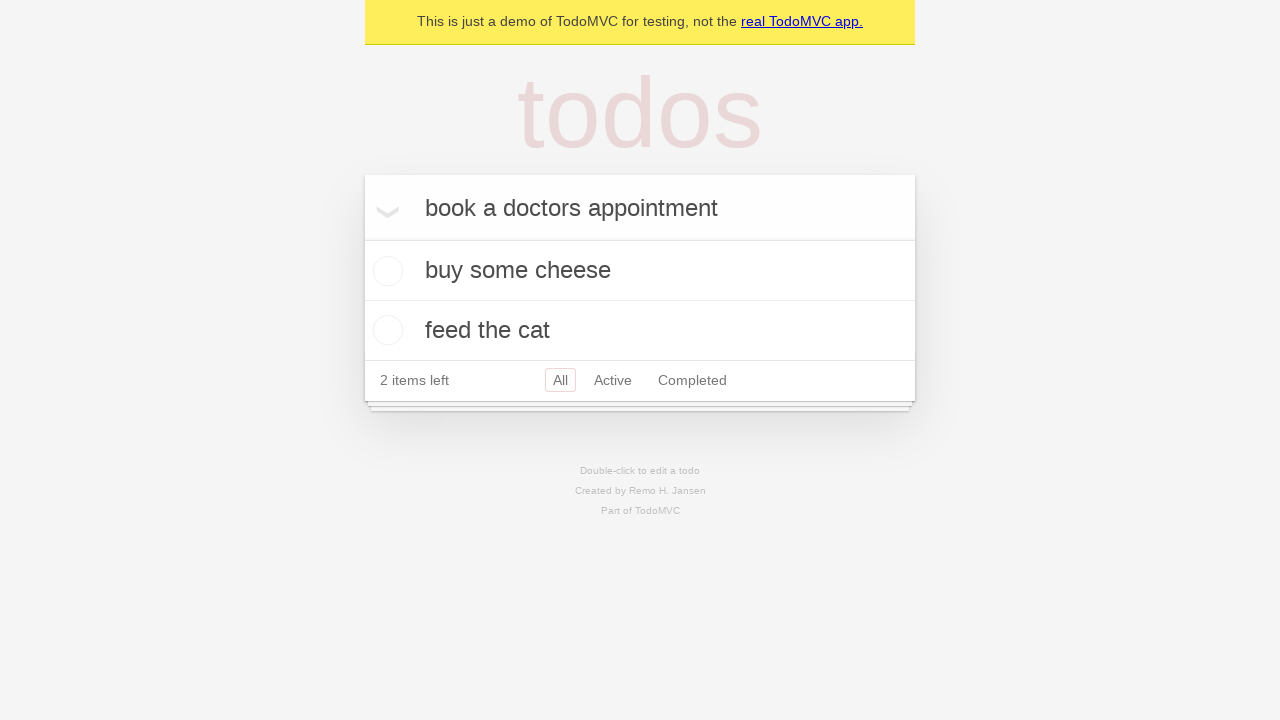

Pressed Enter to create third todo on internal:attr=[placeholder="What needs to be done?"i]
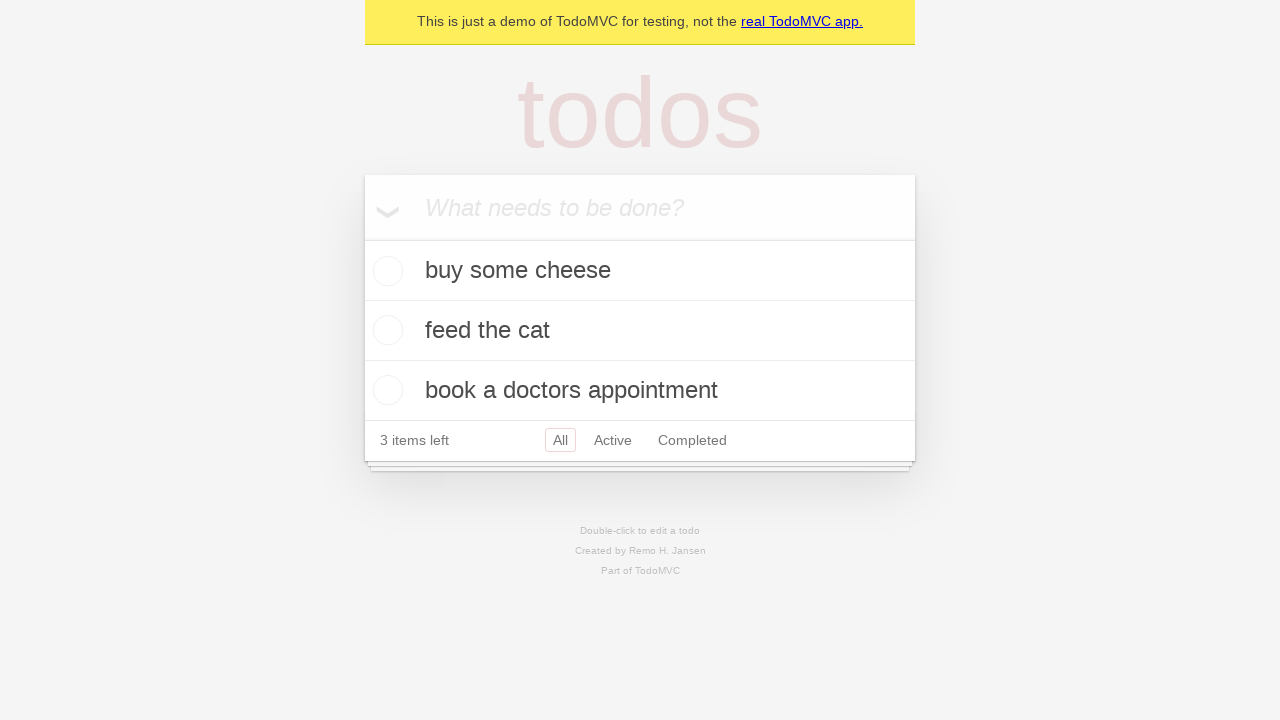

Checked the first todo as completed at (385, 271) on .todo-list li .toggle >> nth=0
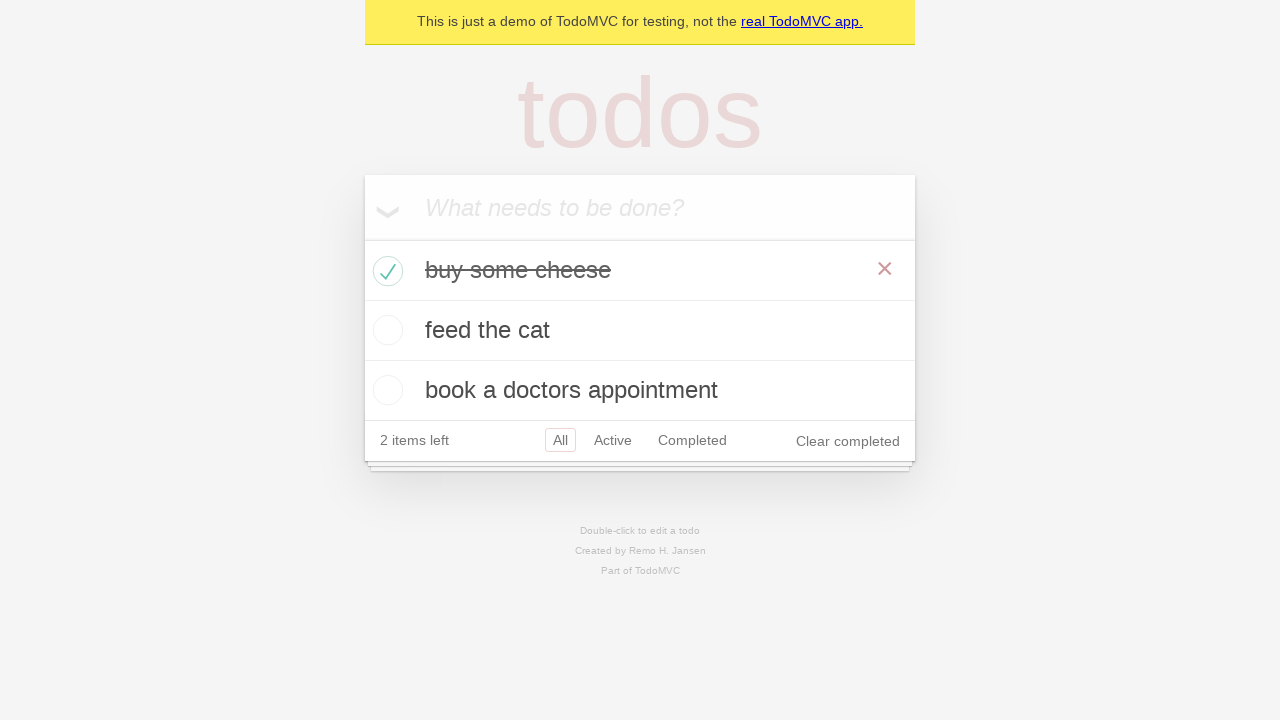

Clicked 'Clear completed' button to remove completed todos at (848, 441) on internal:role=button[name="Clear completed"i]
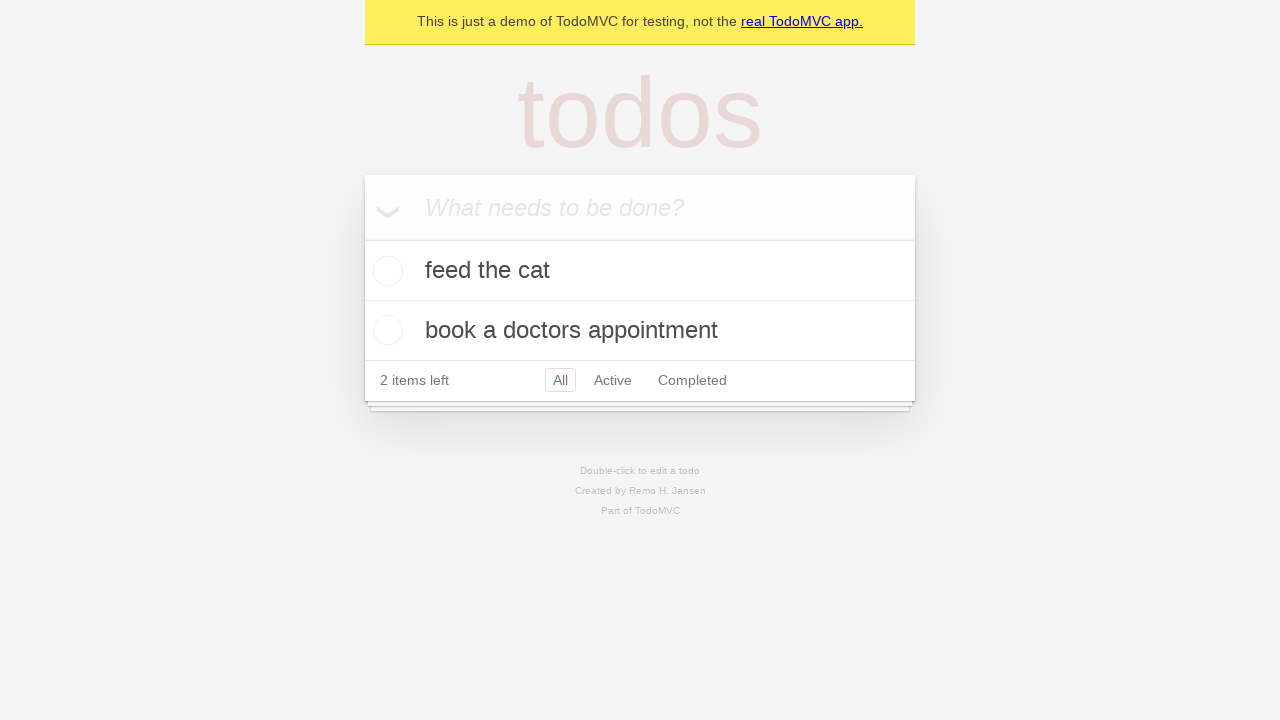

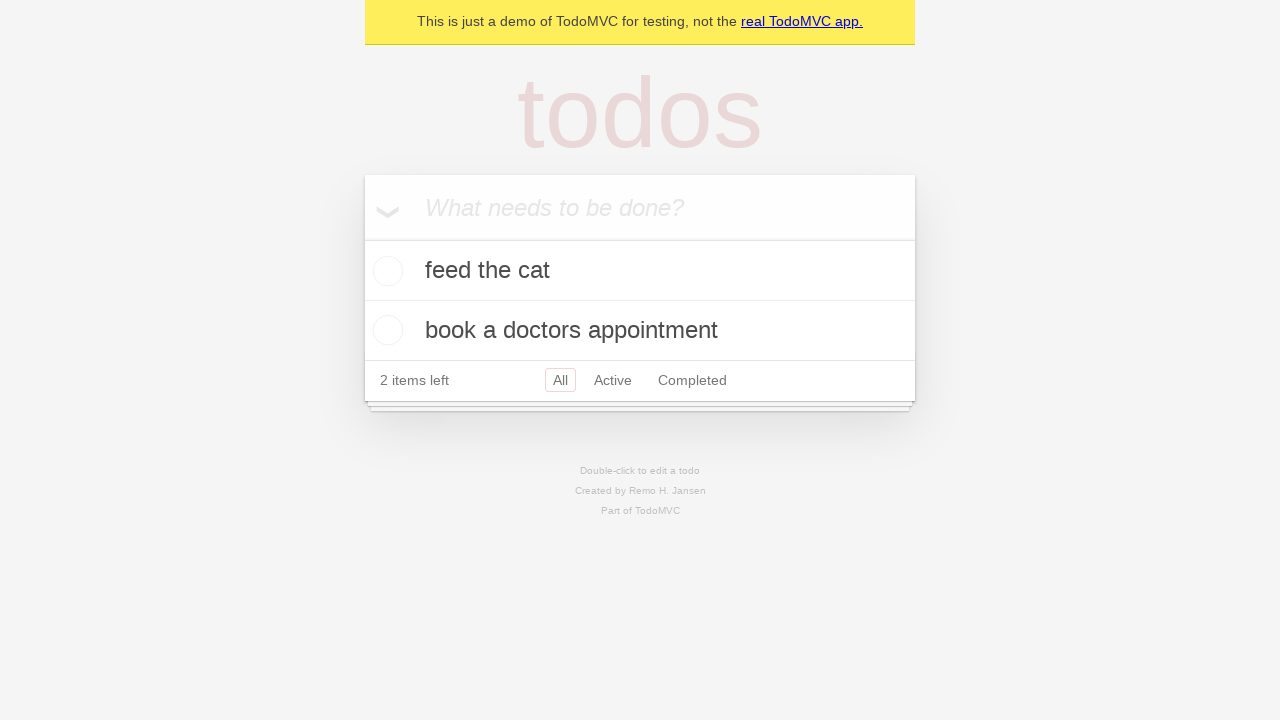